Tests window handling functionality by opening multiple windows/tabs, switching between them, filling forms in different windows, and closing them

Starting URL: https://www.hyrtutorials.com/p/window-handles-practice.html

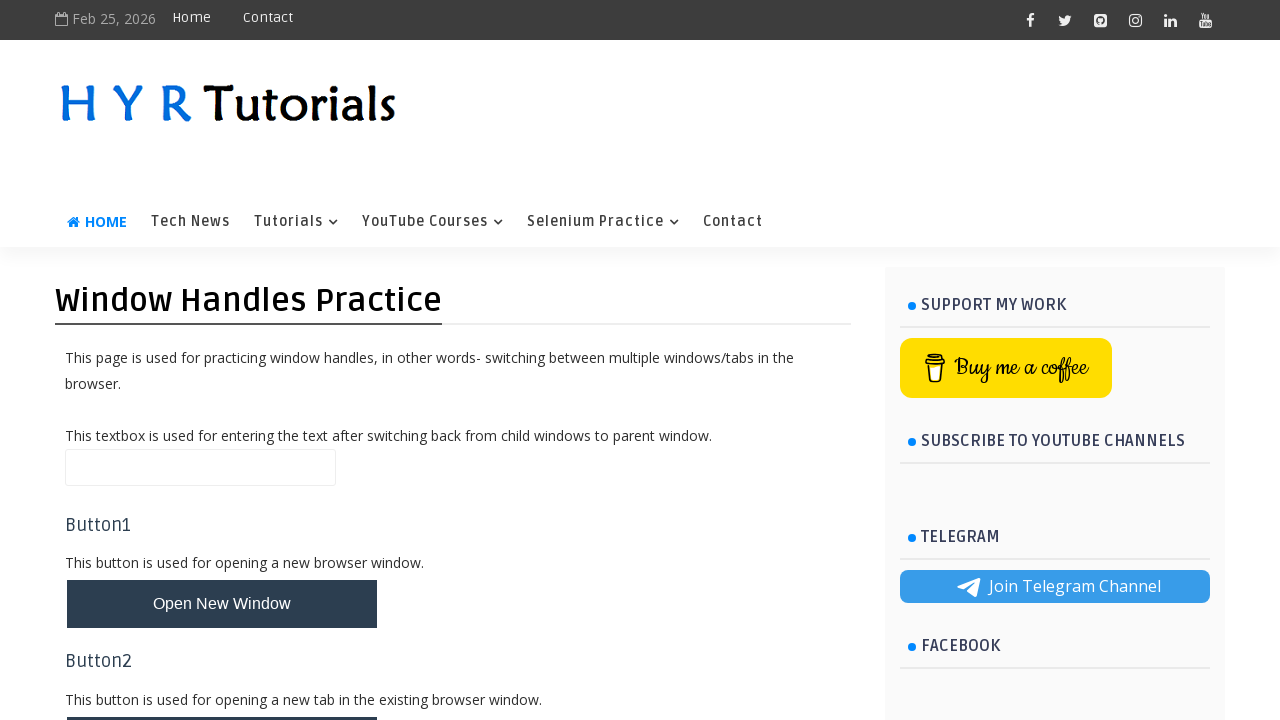

Filled name field with 'satish' in parent window on input#name
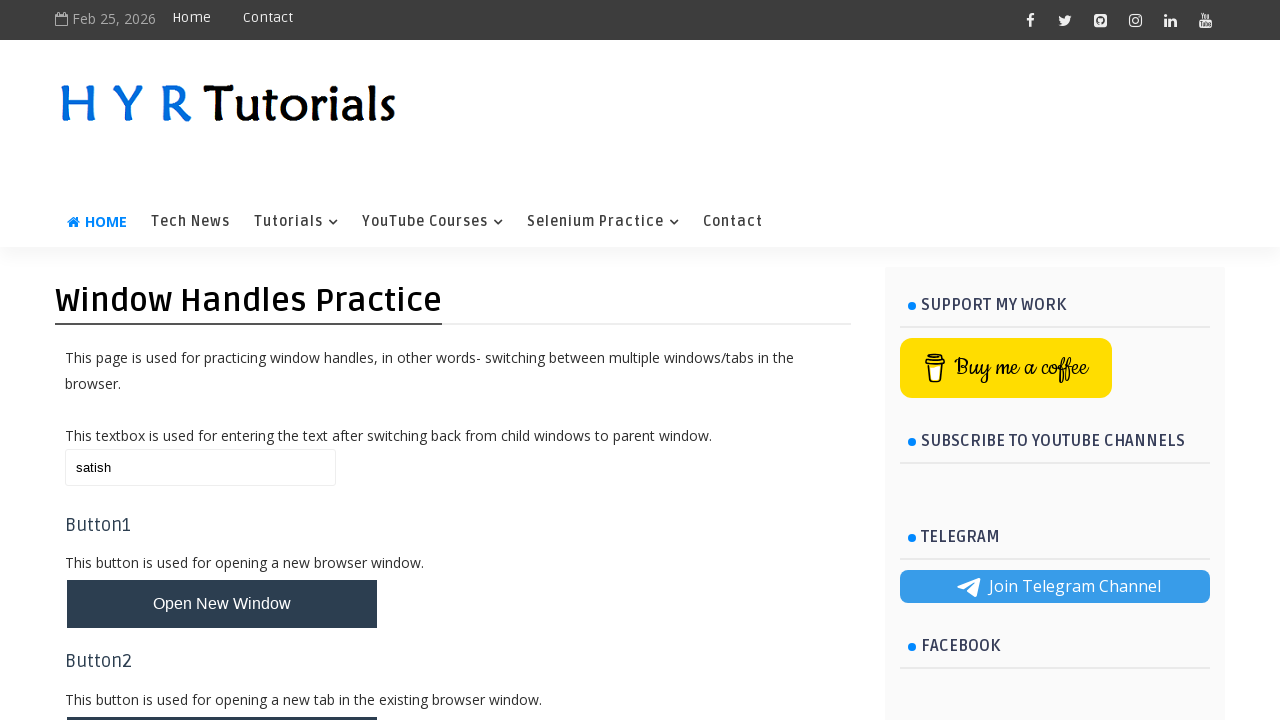

Opened new window by clicking newWindowBtn at (222, 604) on button#newWindowBtn
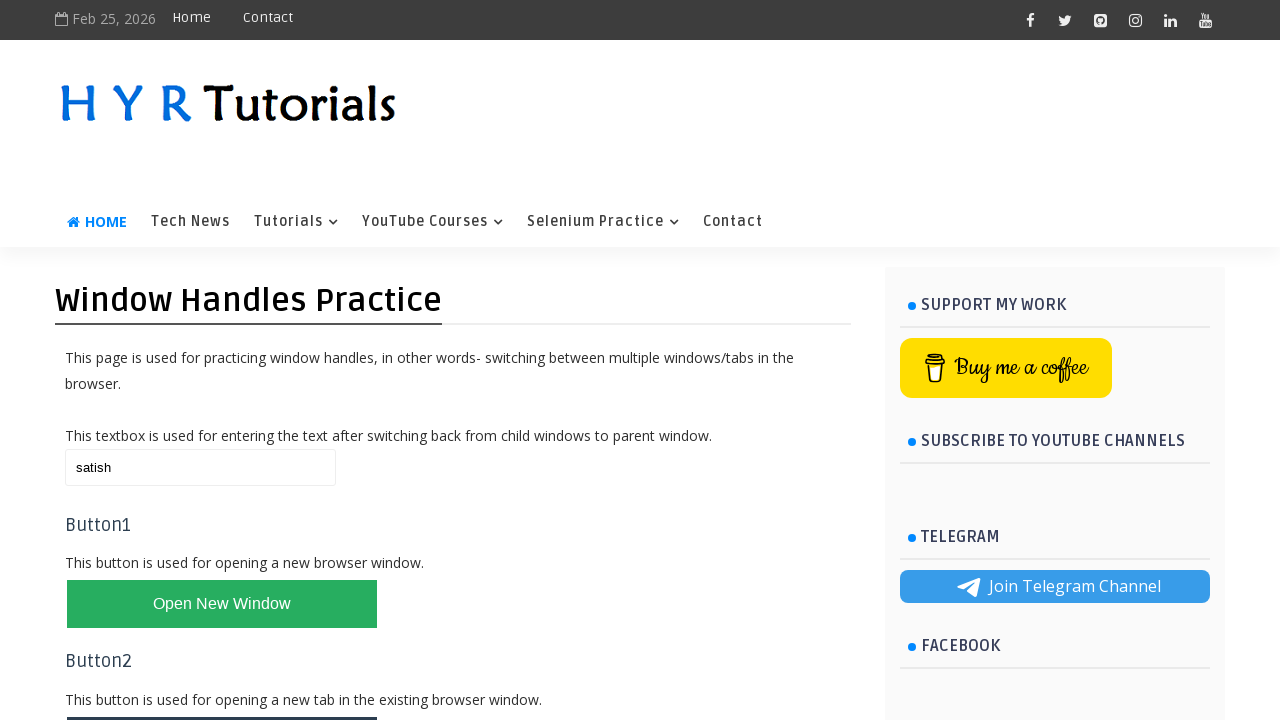

Opened new tabs/windows by clicking newTabsWindowsBtn at (222, 636) on button#newTabsWindowsBtn
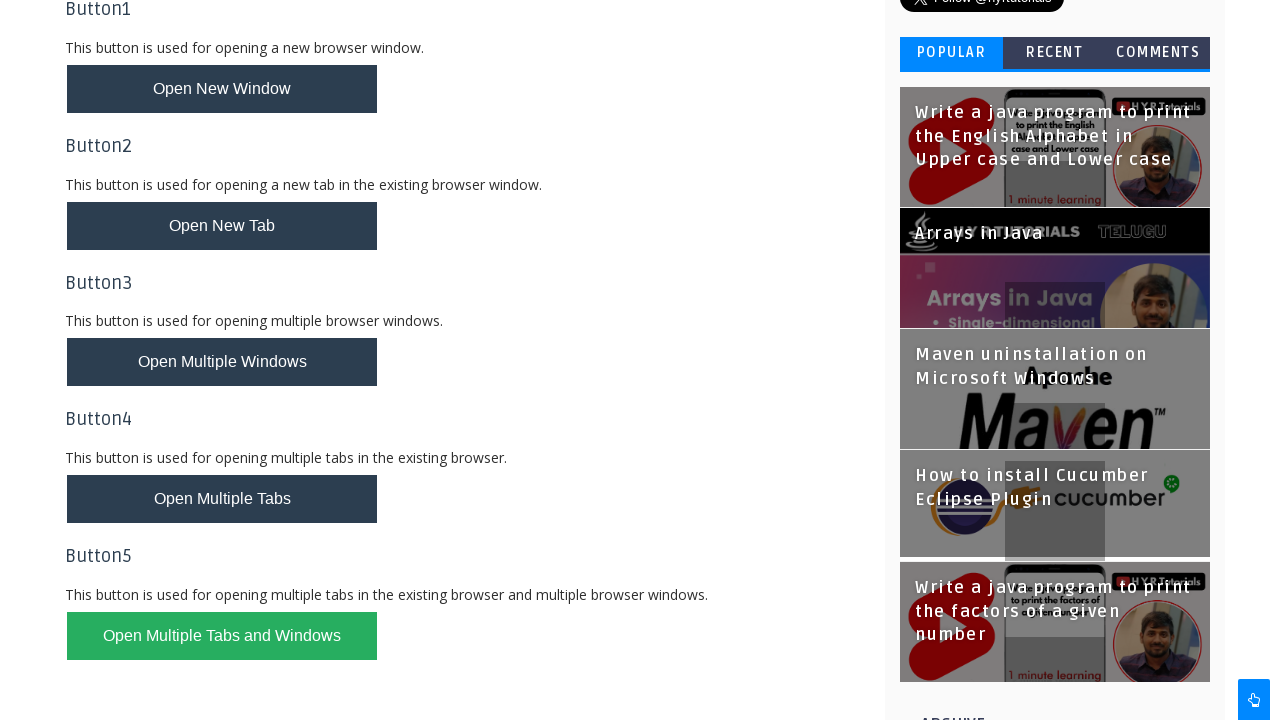

Opened new tab by clicking newTabBtn at (222, 226) on button#newTabBtn
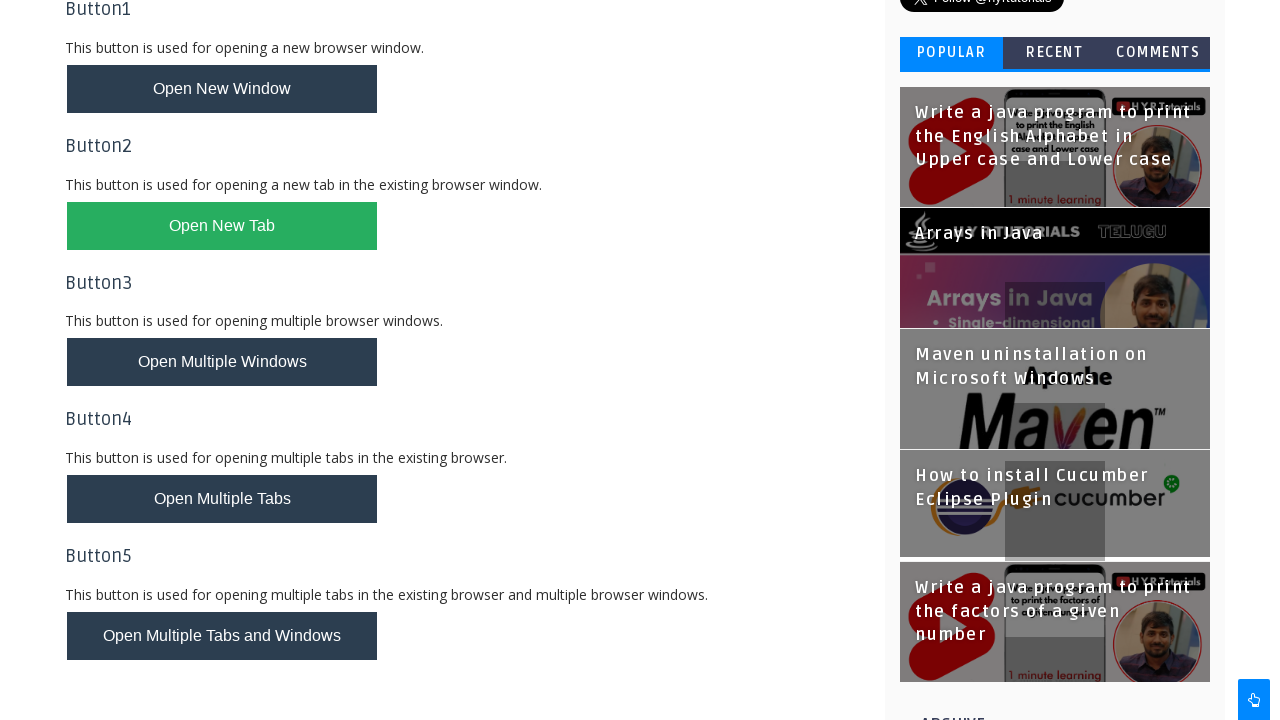

Retrieved all open pages from context
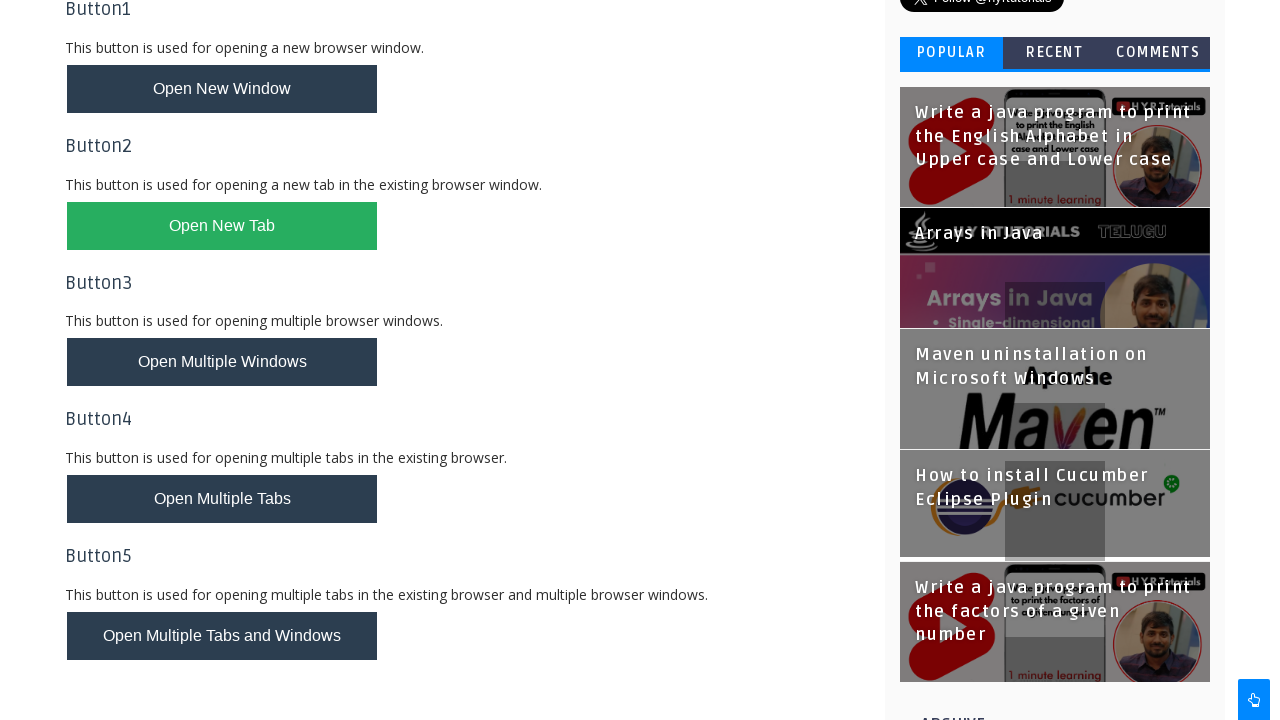

Filled password field with 'satish' in first Basic Controls window on input#password
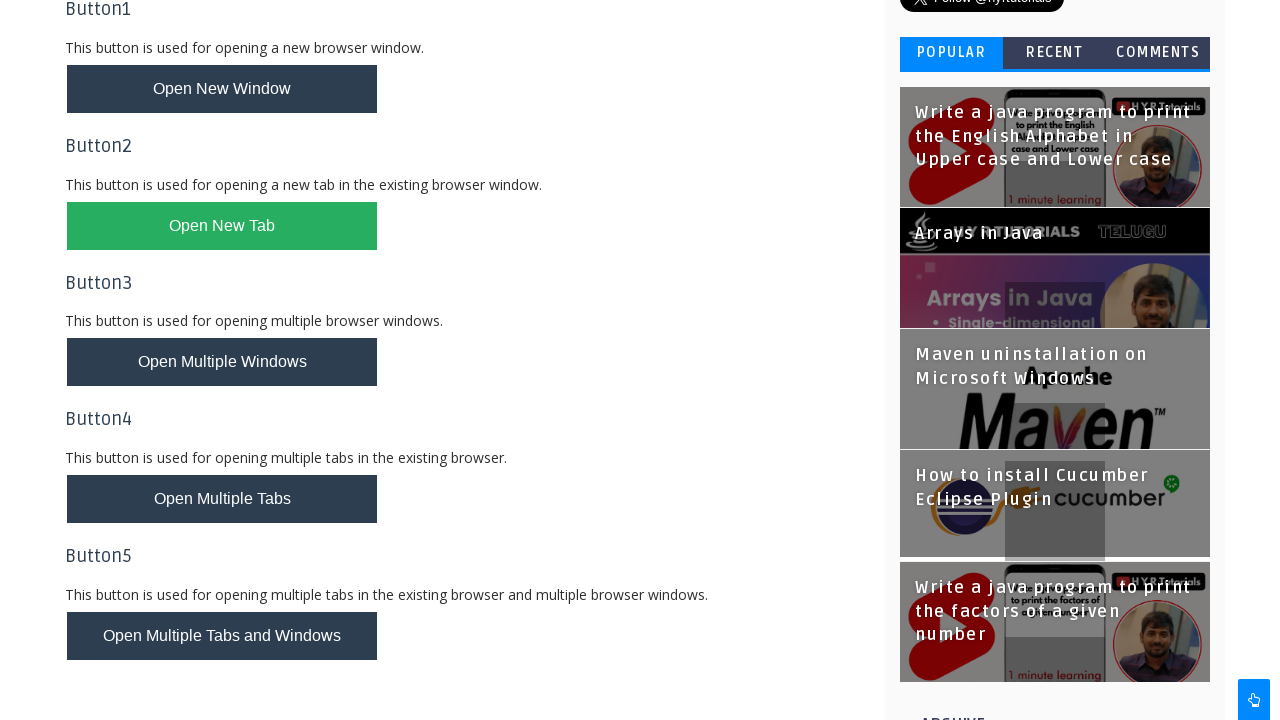

Closed first Basic Controls window
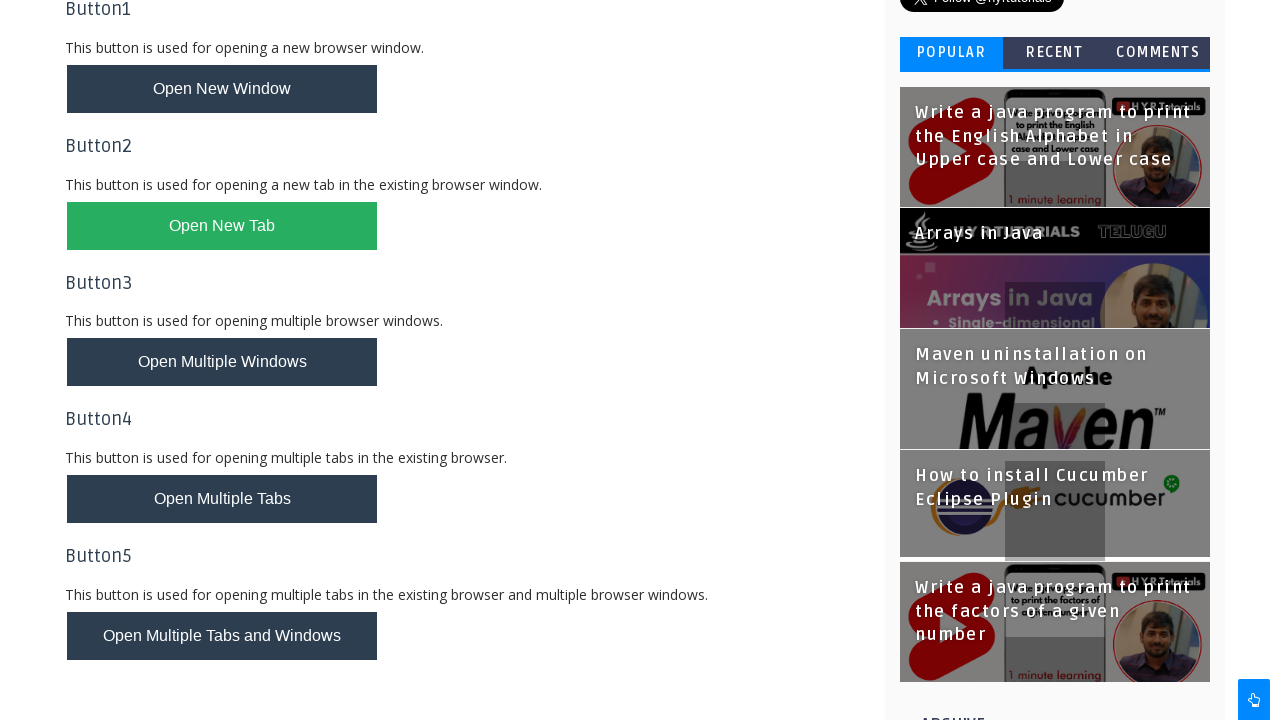

Refreshed list of open pages after closing one window
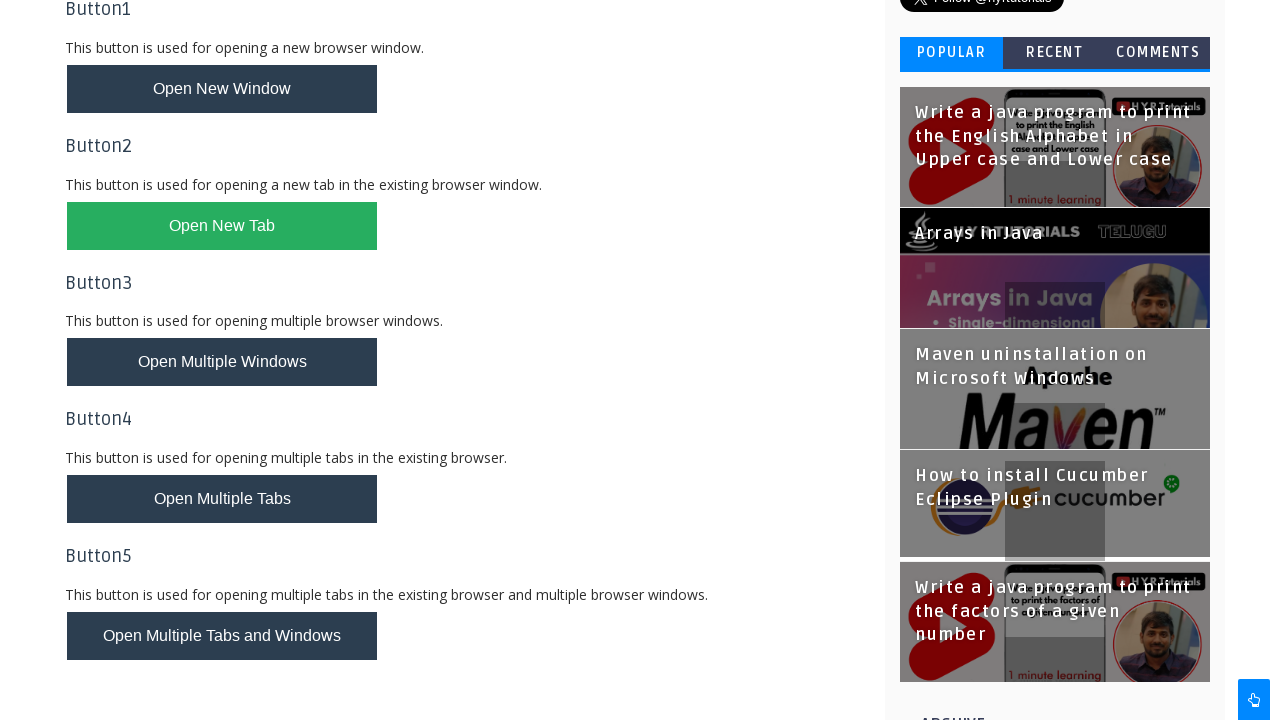

Filled email field with 'satish' in second Basic Controls window on input#email
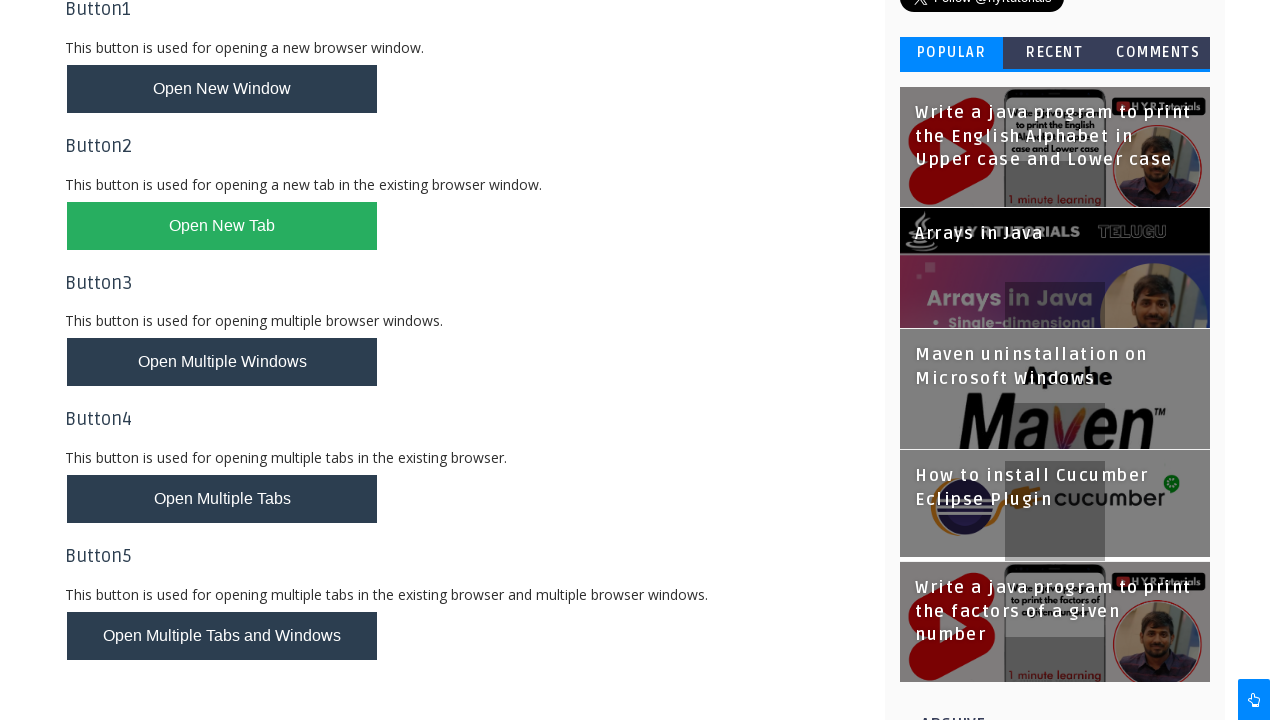

Closed second Basic Controls window
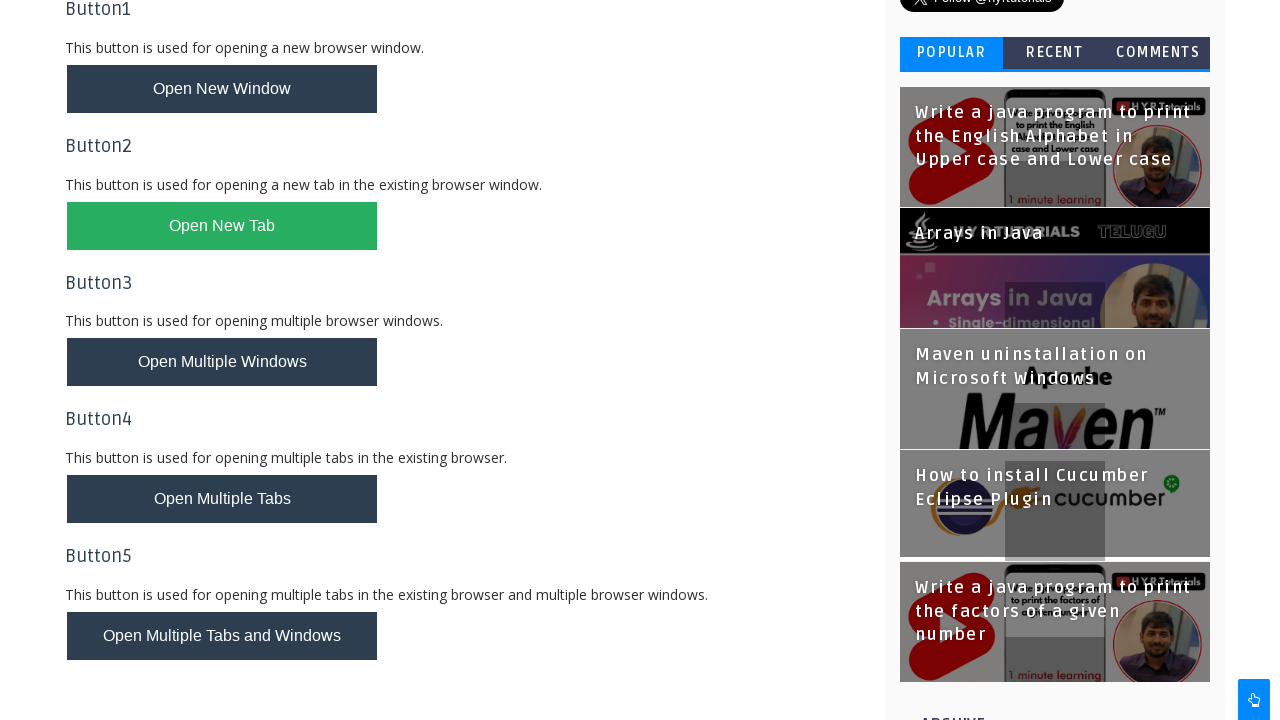

Filled name field with 'satishgudala' in parent window on input#name
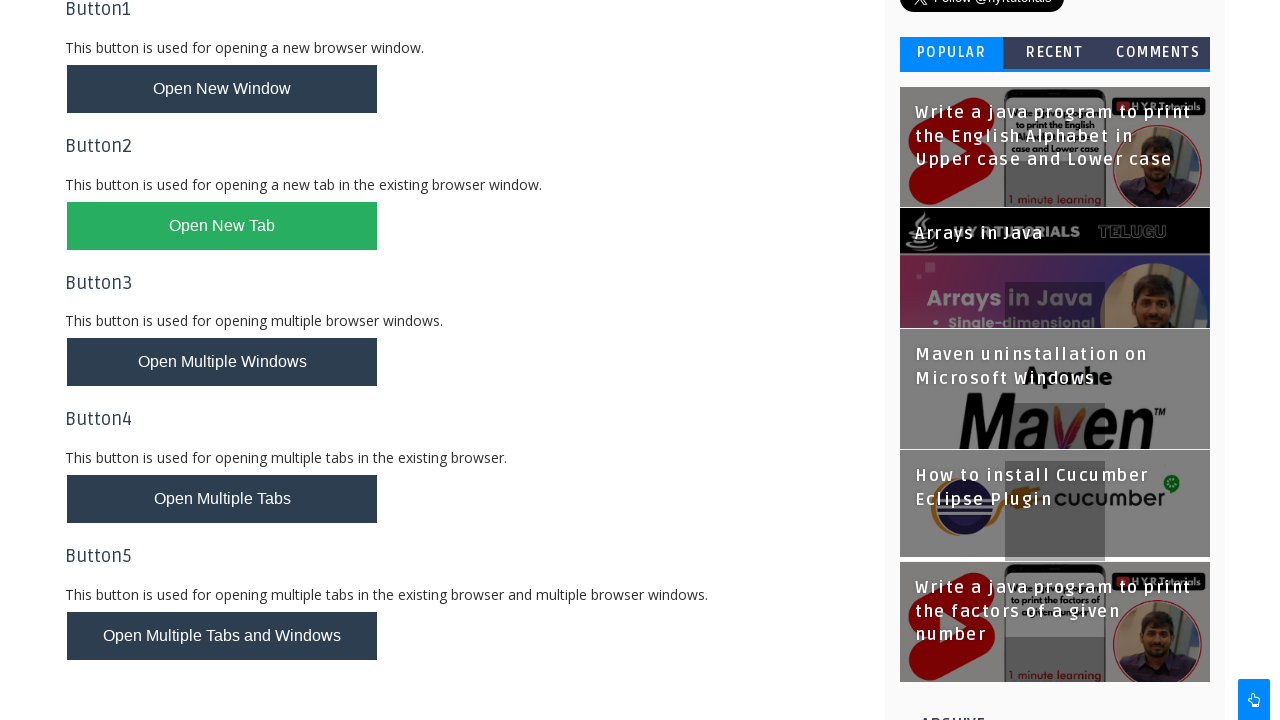

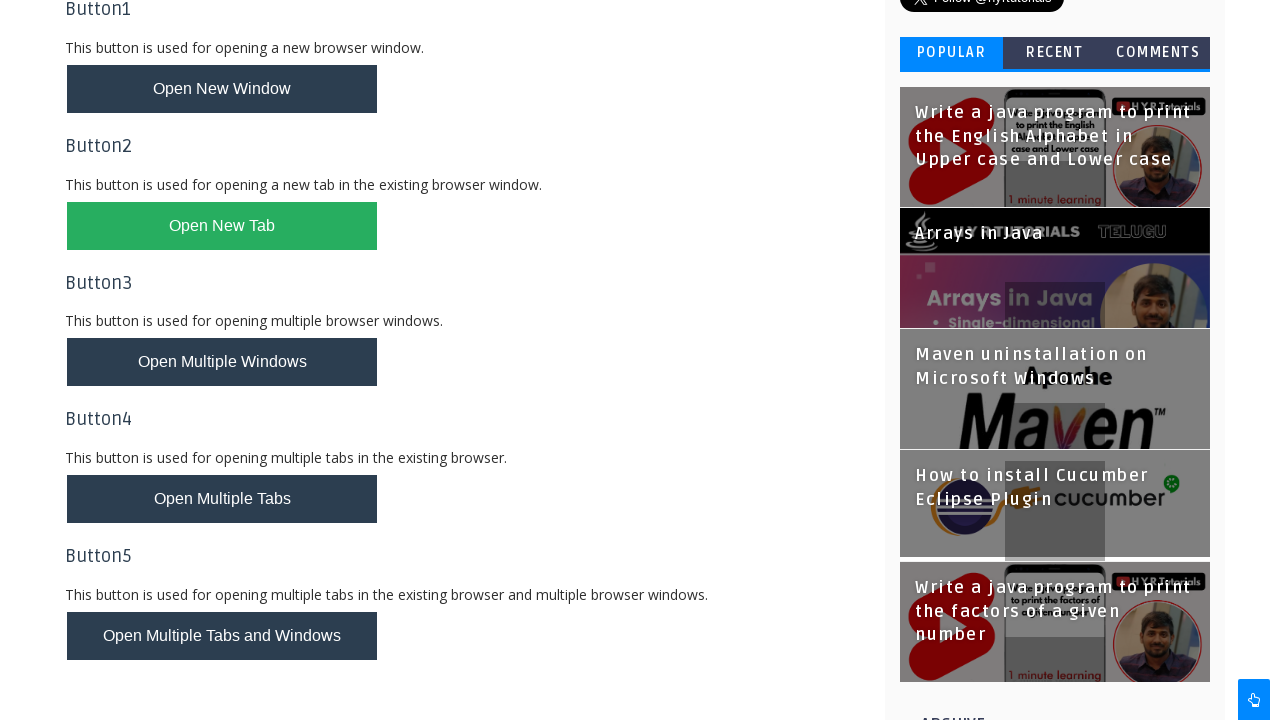